Tests a math puzzle form by reading a value from the page, calculating log(|12*sin(x)|), filling in the answer, checking required checkboxes, and submitting the form.

Starting URL: https://suninjuly.github.io/math.html

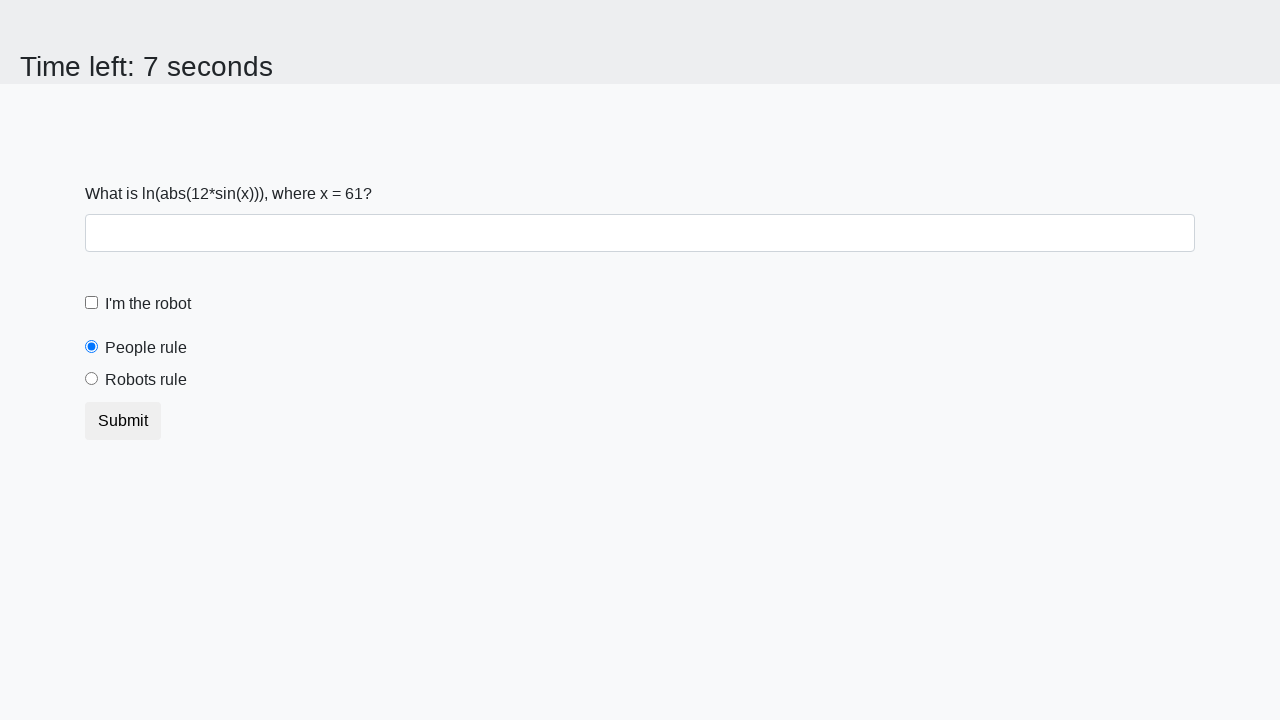

Located the x value element on the page
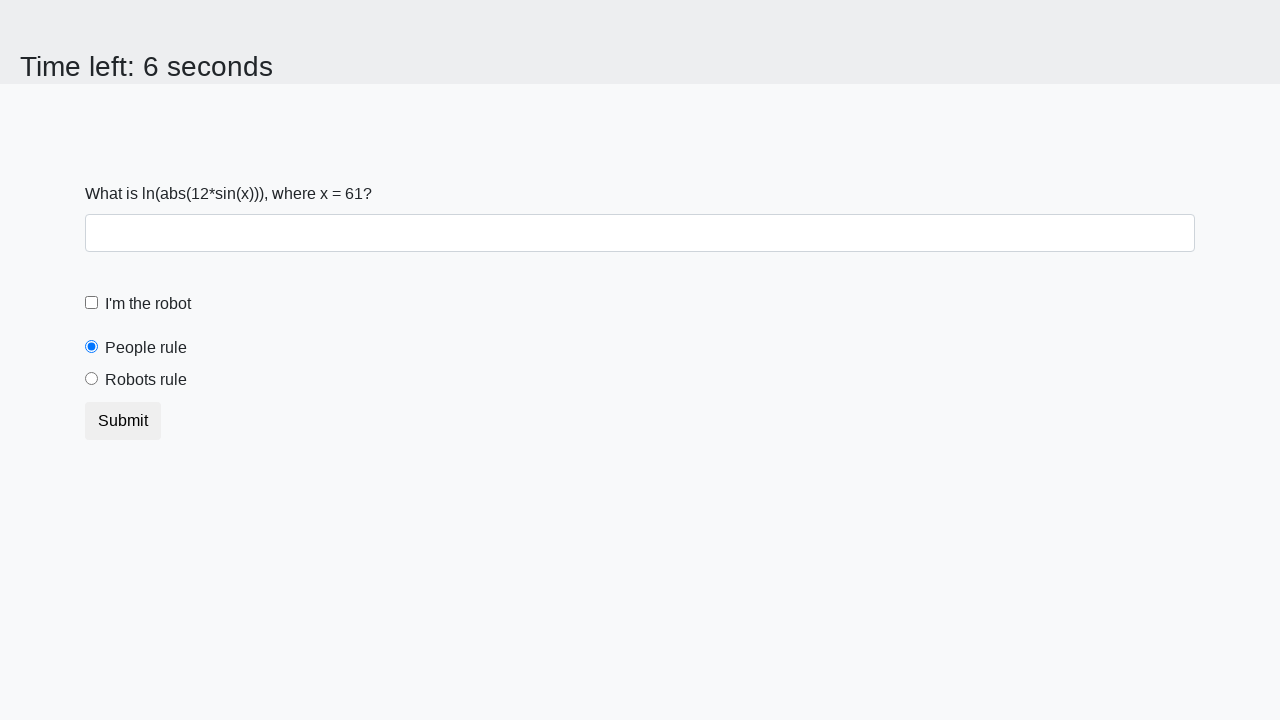

Read x value from page: 61
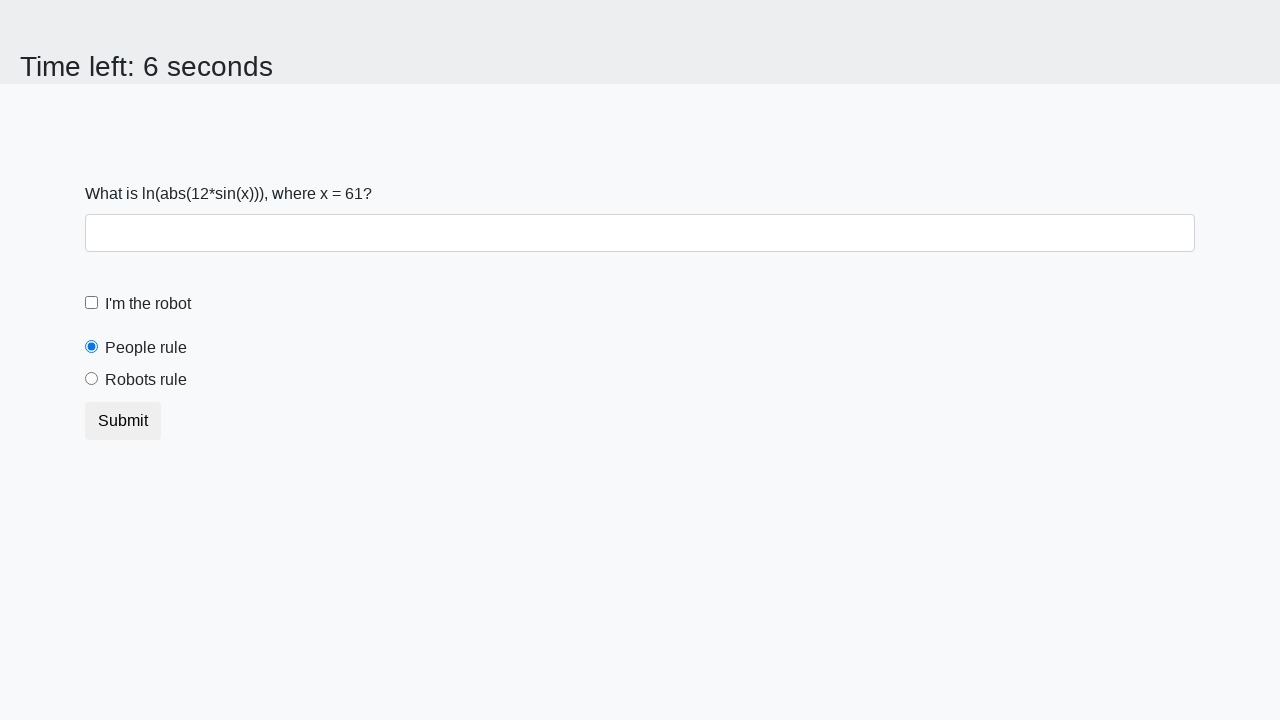

Calculated answer using log(|12*sin(x)|): 2.4504371127098965
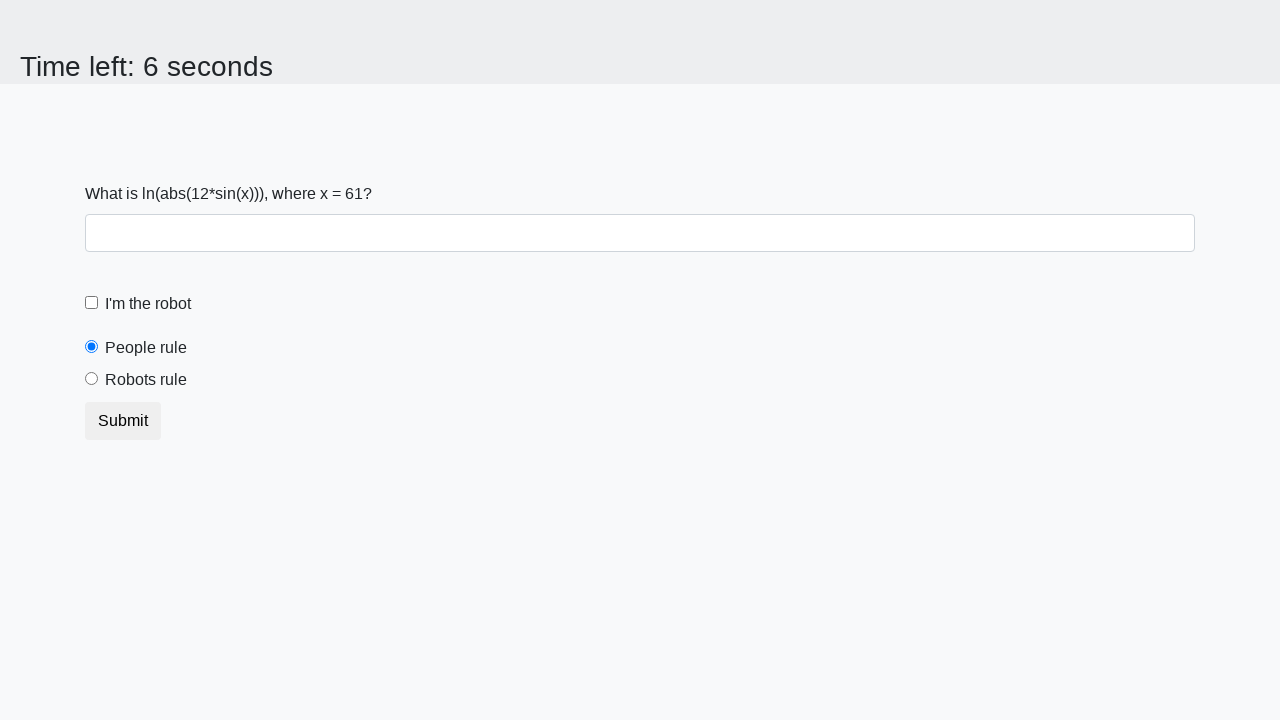

Filled answer field with calculated value: 2.4504371127098965 on #answer
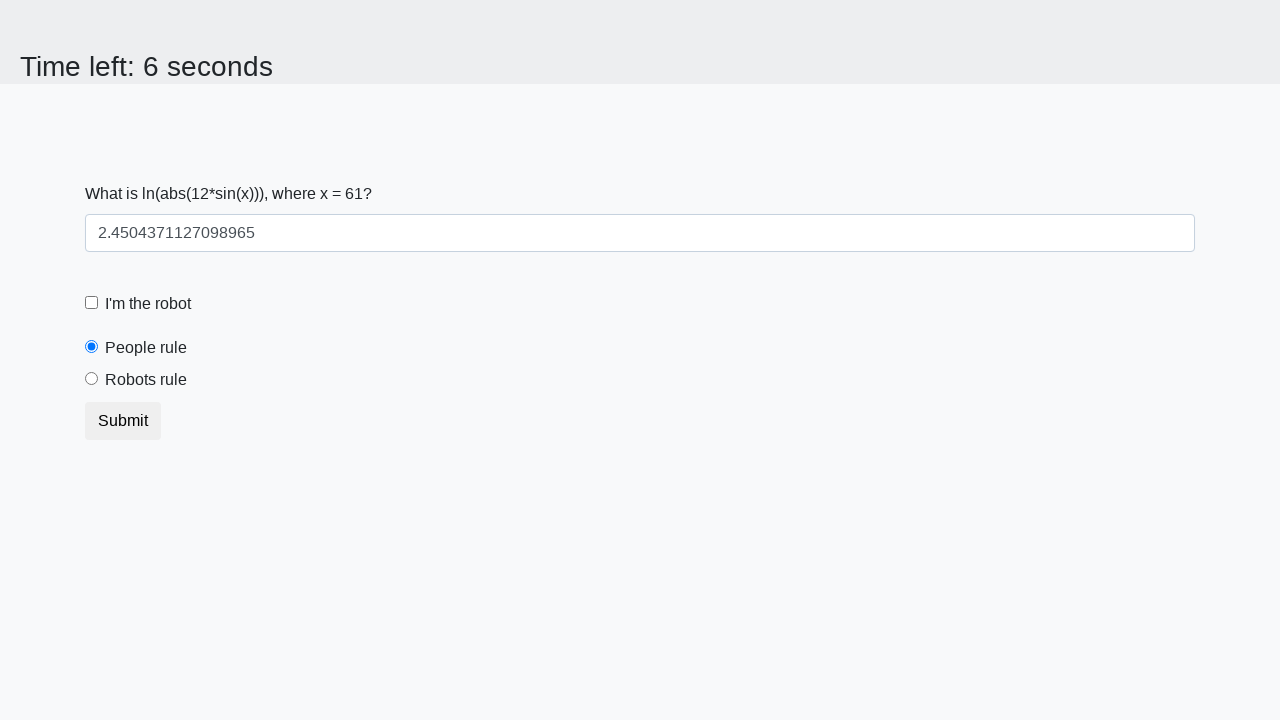

Clicked the robot checkbox at (92, 303) on #robotCheckbox
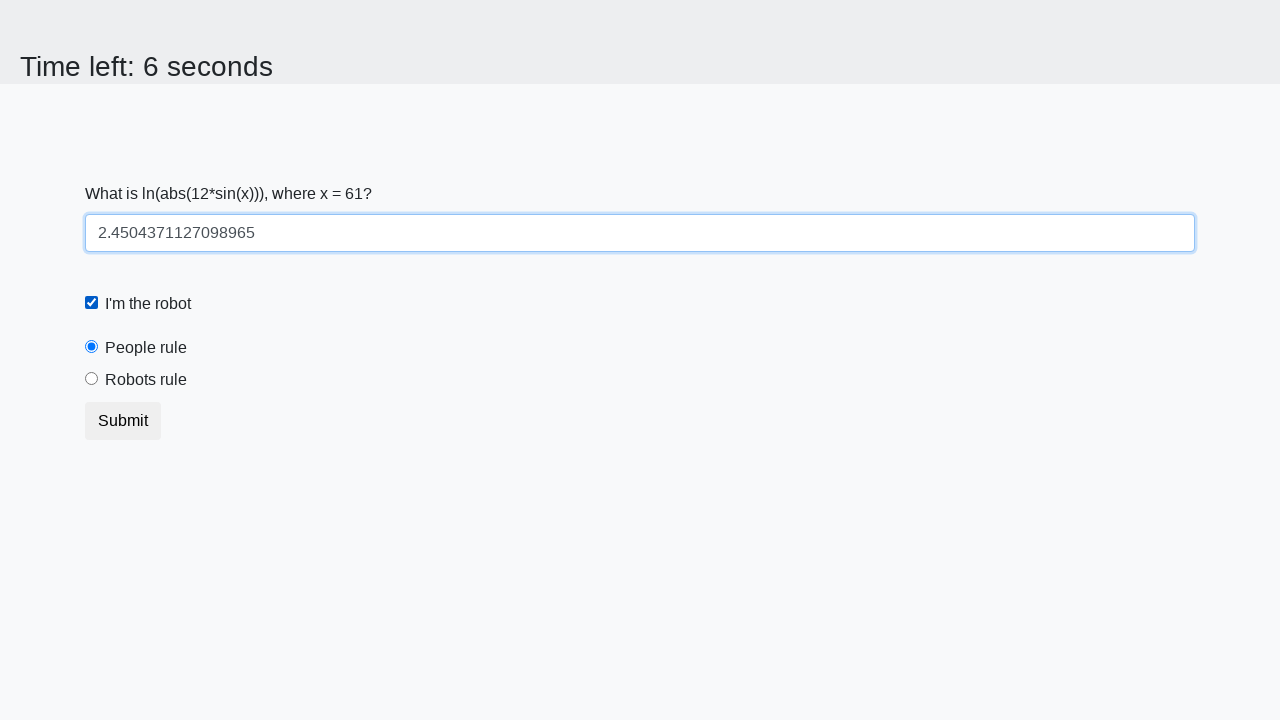

Clicked the 'robots rule' radio button at (92, 379) on #robotsRule
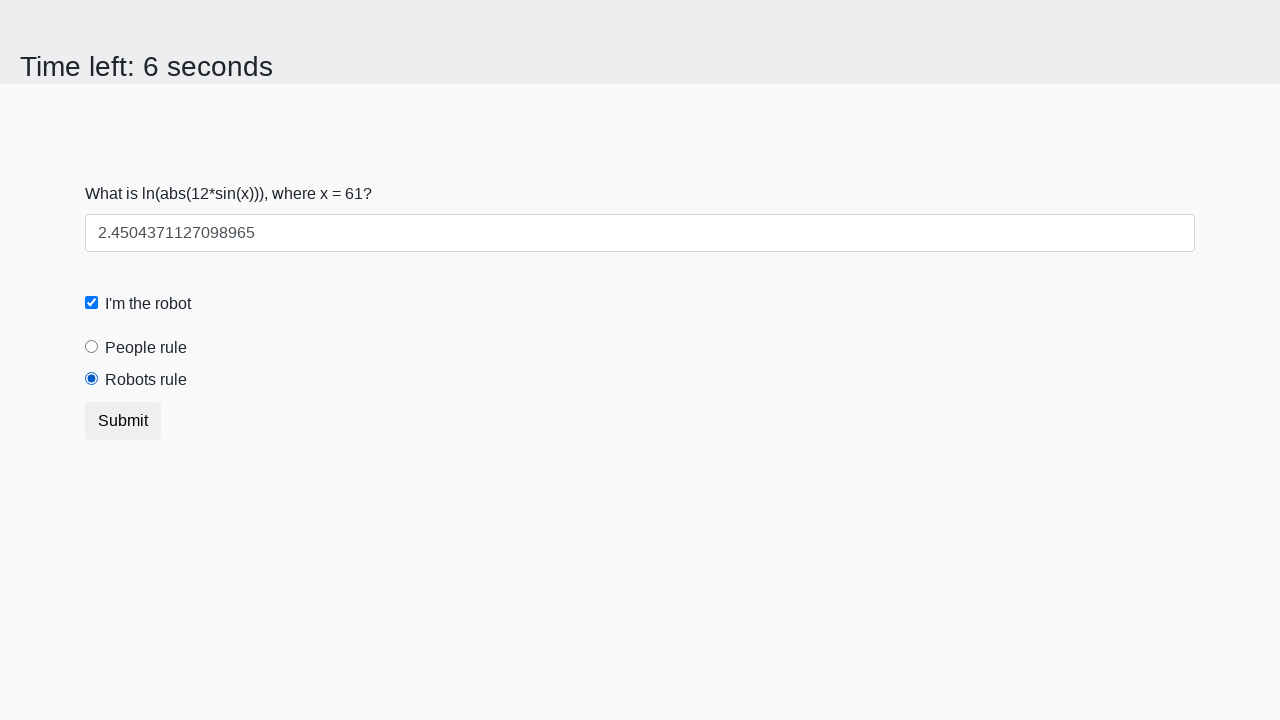

Clicked submit button to submit the form at (123, 421) on button.btn
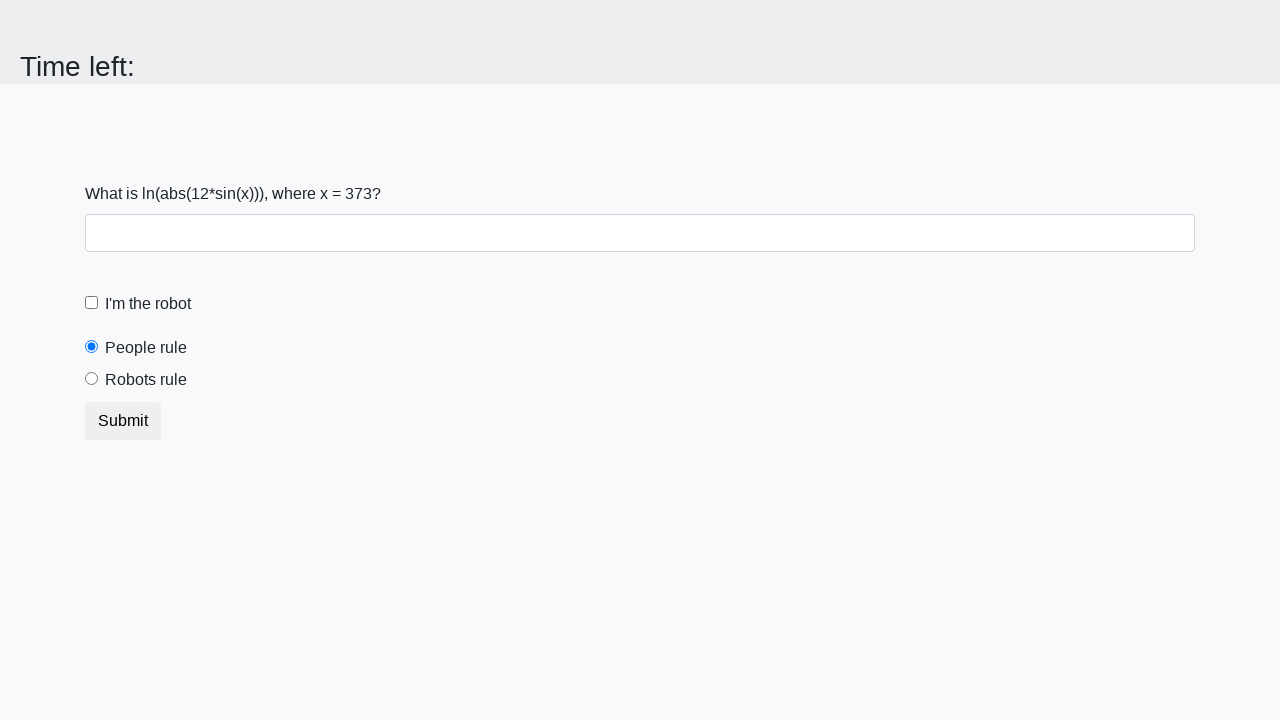

Waited for page to process form submission
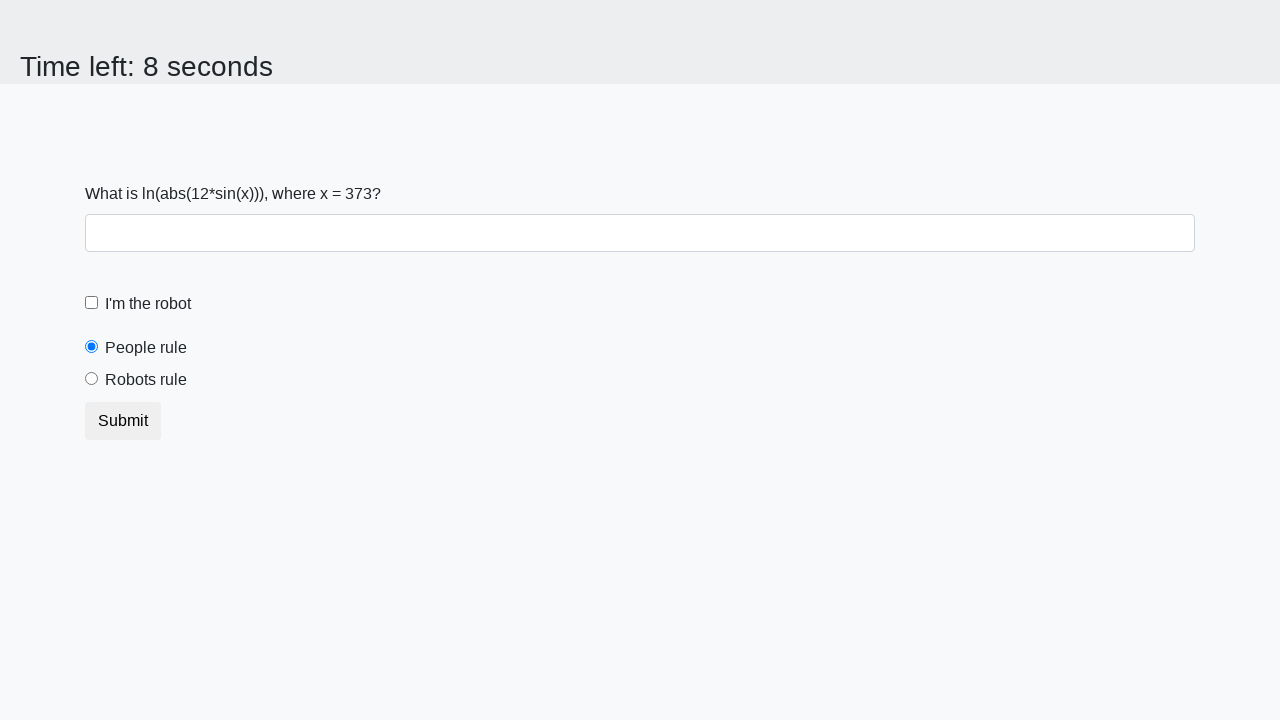

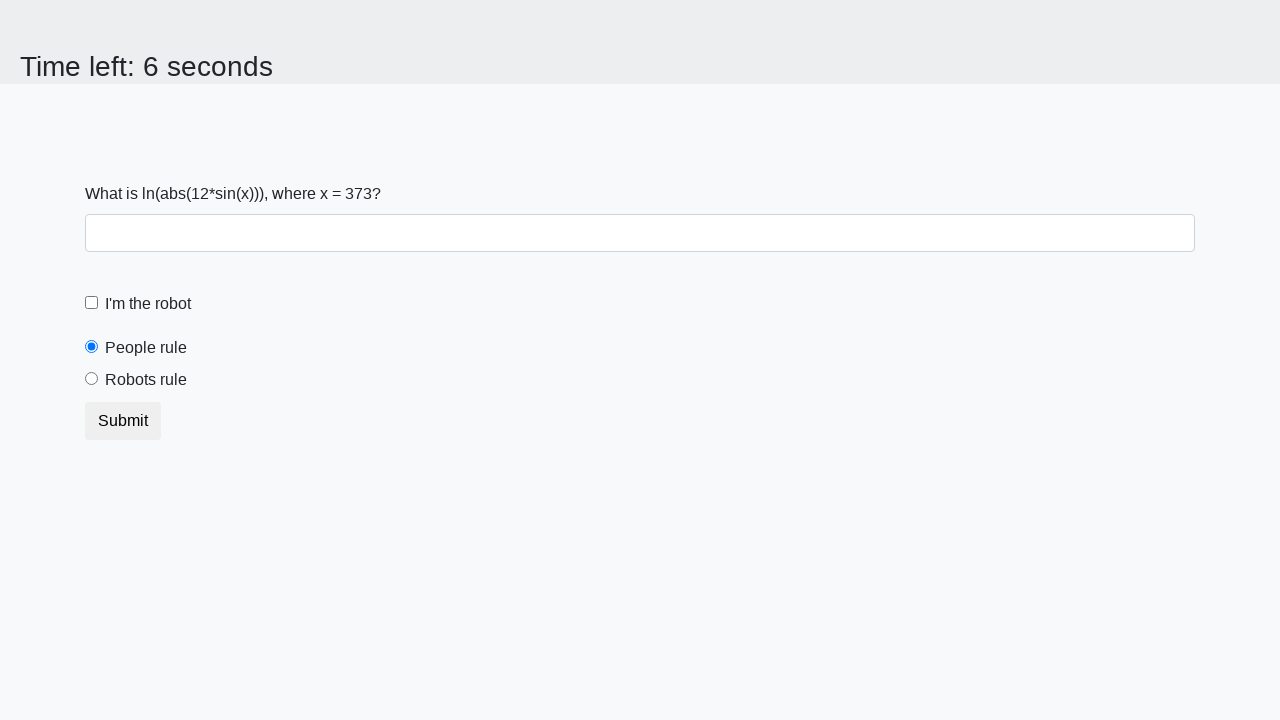